Tests autocomplete functionality by typing a partial string into an autocomplete input field, using keyboard navigation to select from suggestions, and verifying the selected value.

Starting URL: http://qaclickacademy.com/practice.php

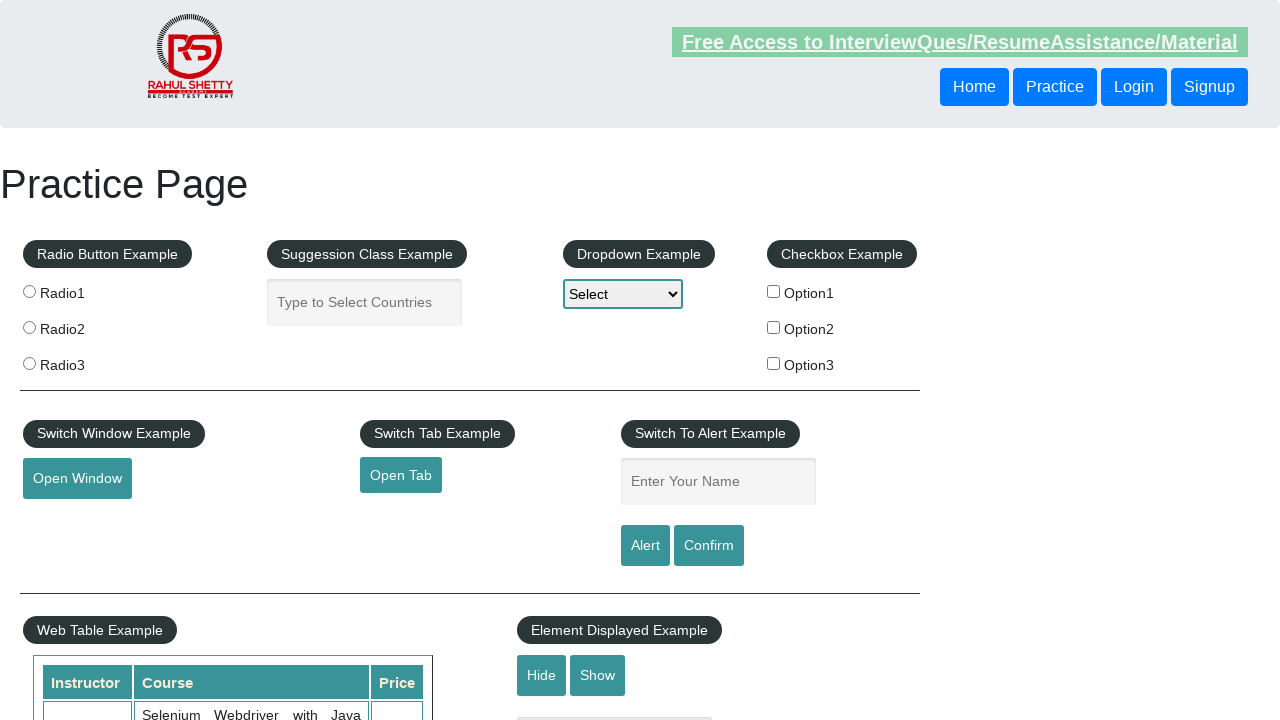

Filled autocomplete field with 'ind' on #autocomplete
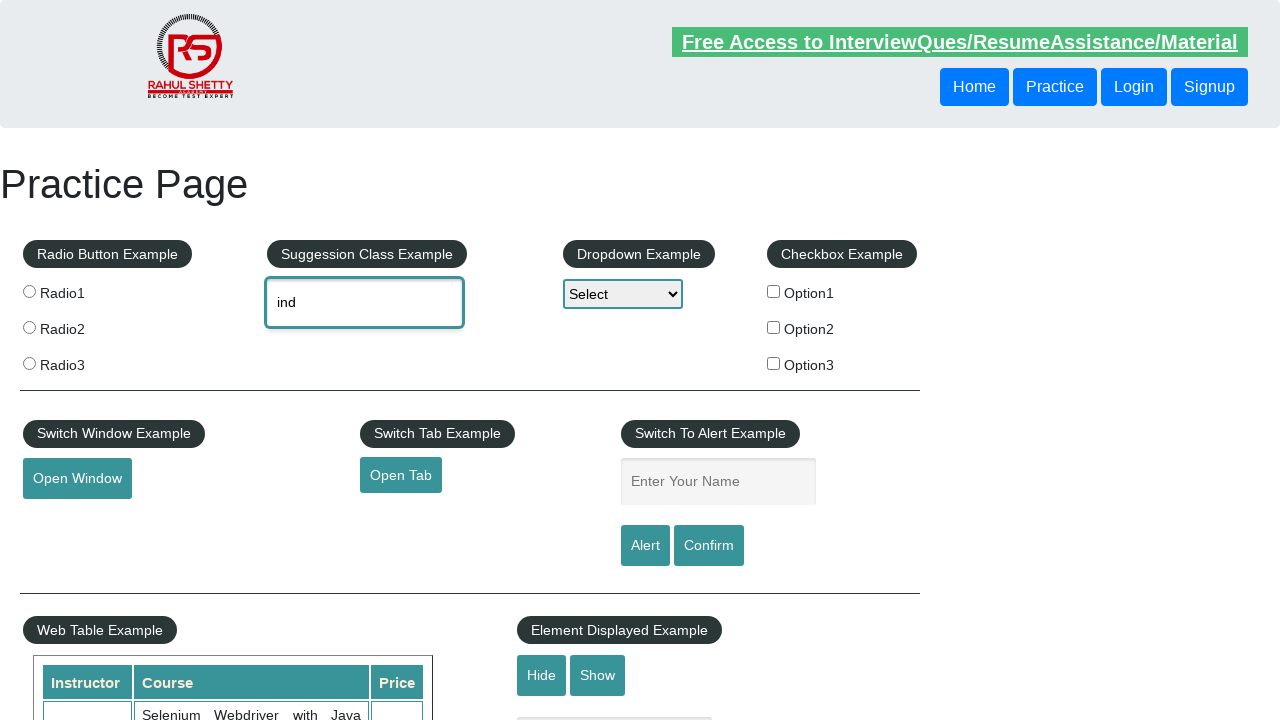

Waited 2 seconds for autocomplete suggestions to appear
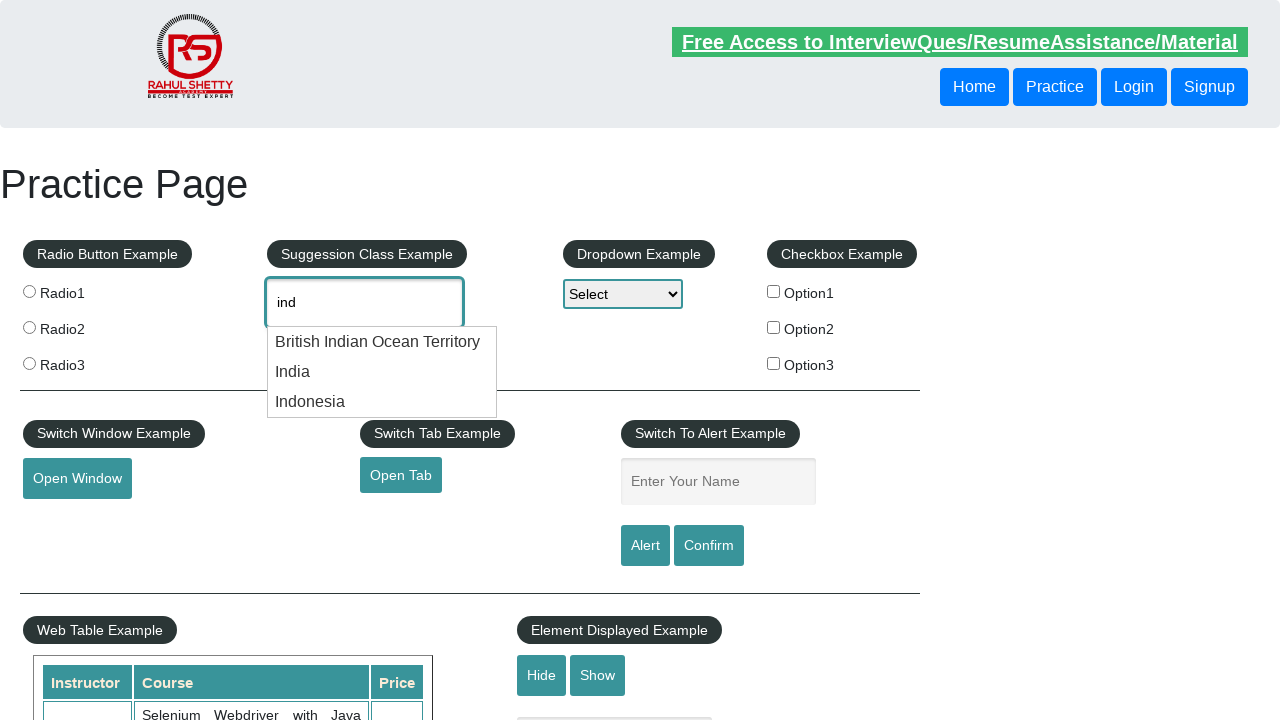

Pressed ArrowDown key to navigate to first suggestion on #autocomplete
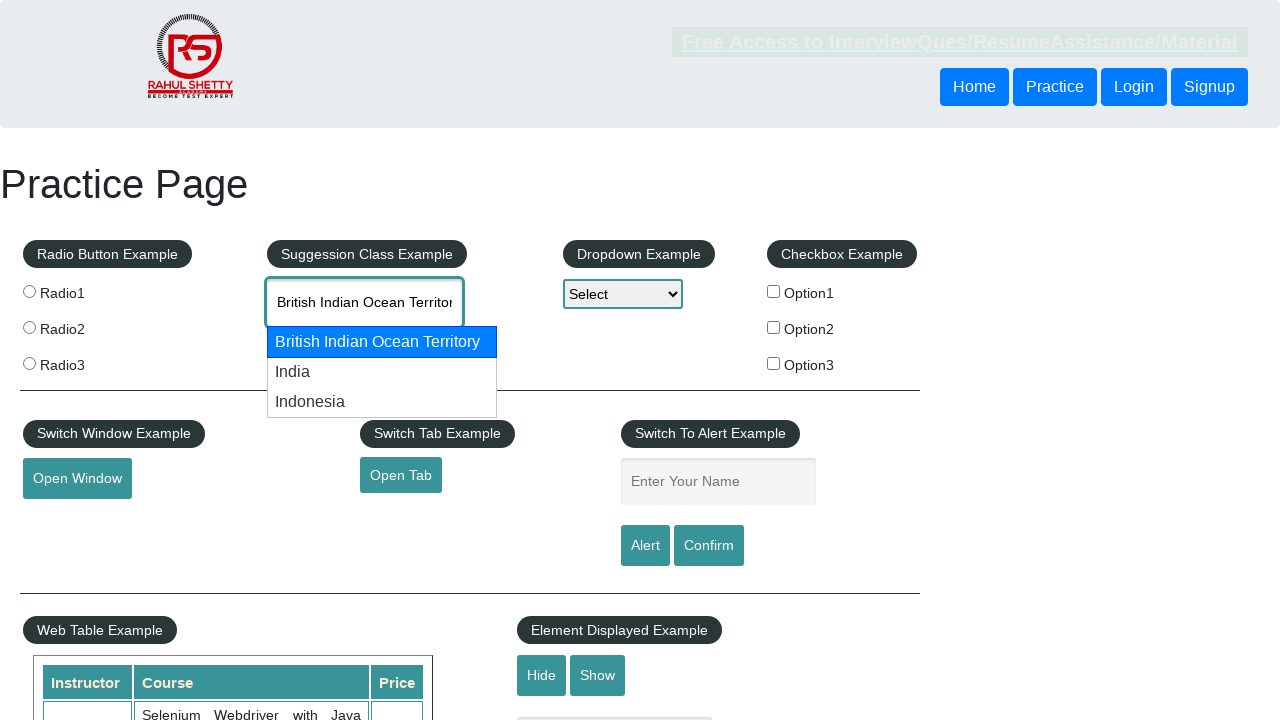

Pressed ArrowDown key to navigate to second suggestion on #autocomplete
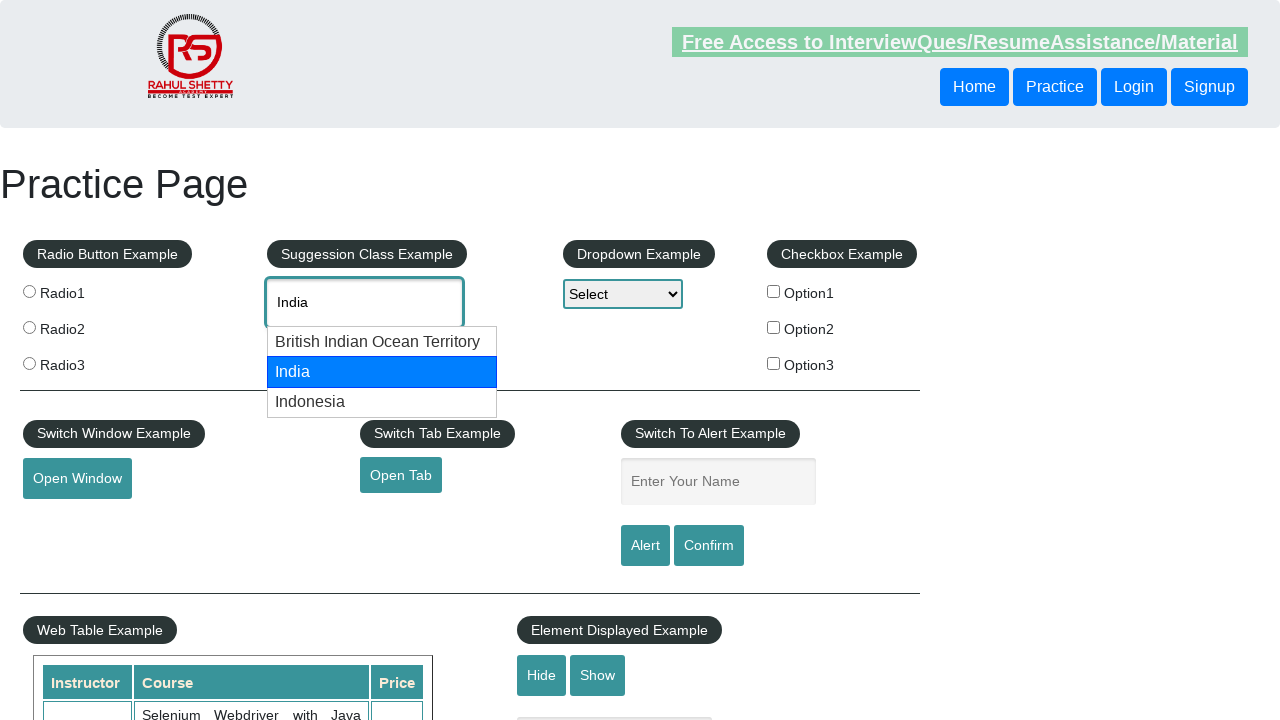

Retrieved selected value from autocomplete field: 'None'
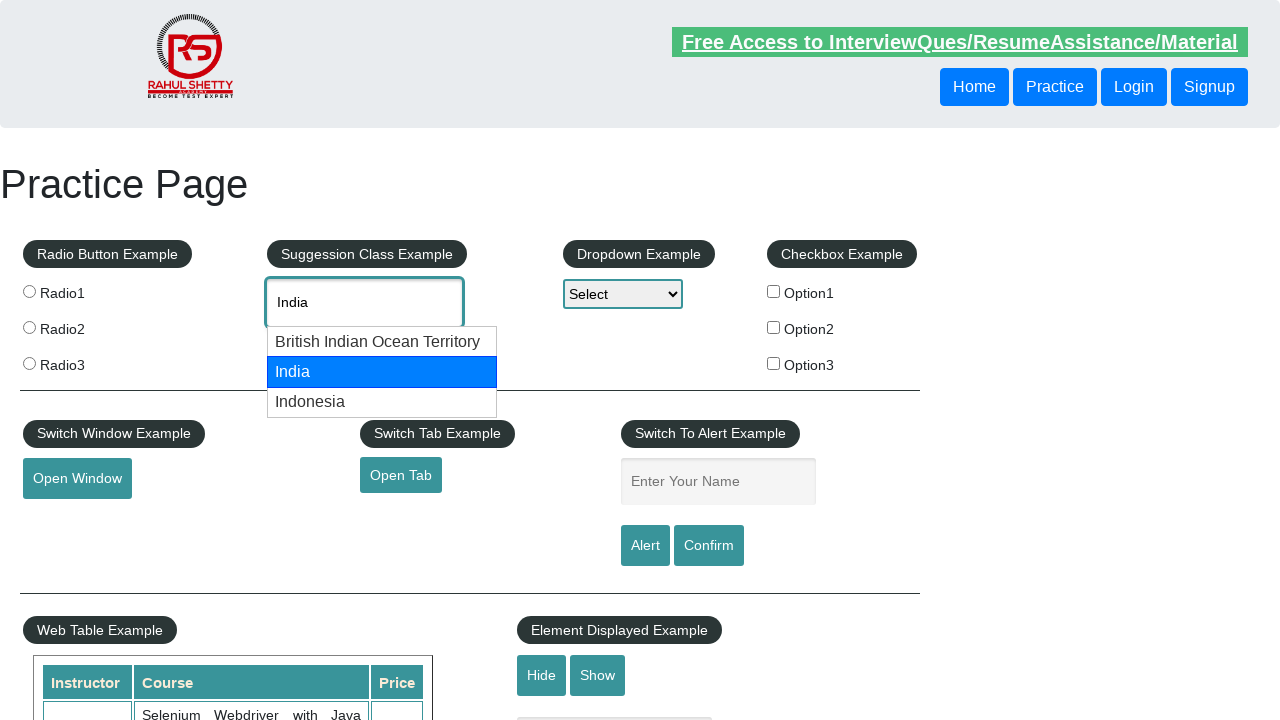

Printed selected value: None
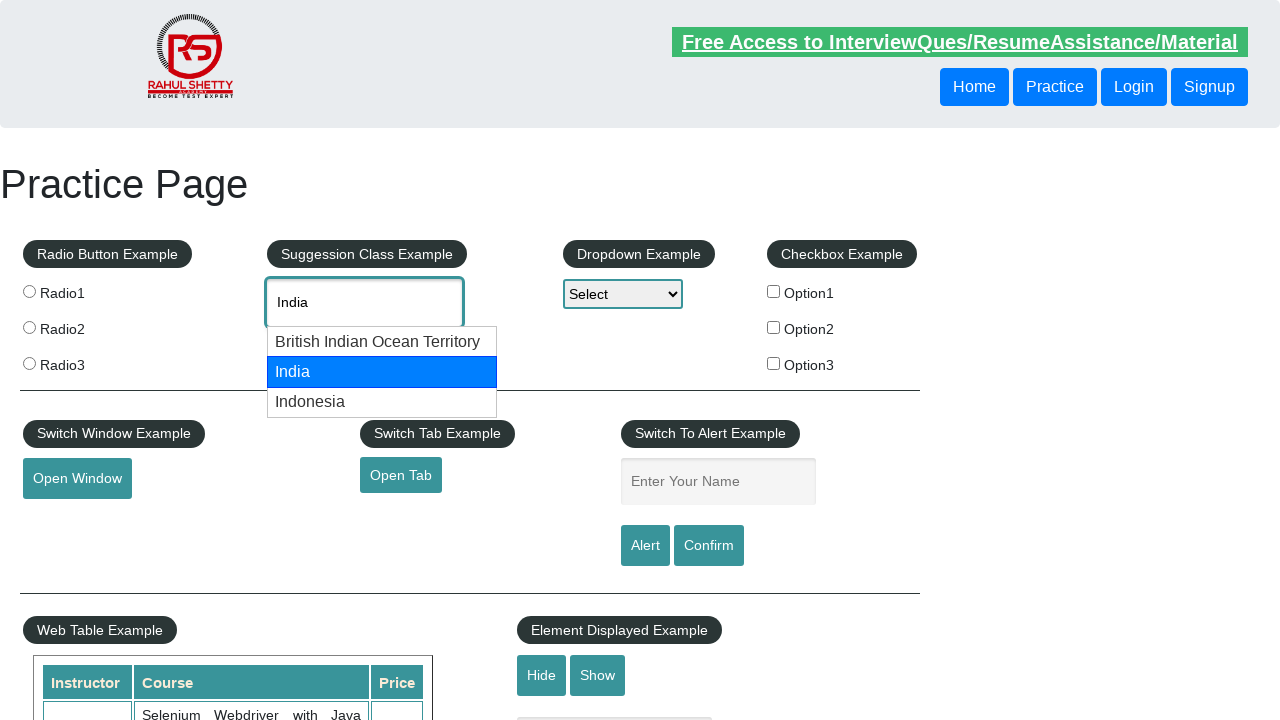

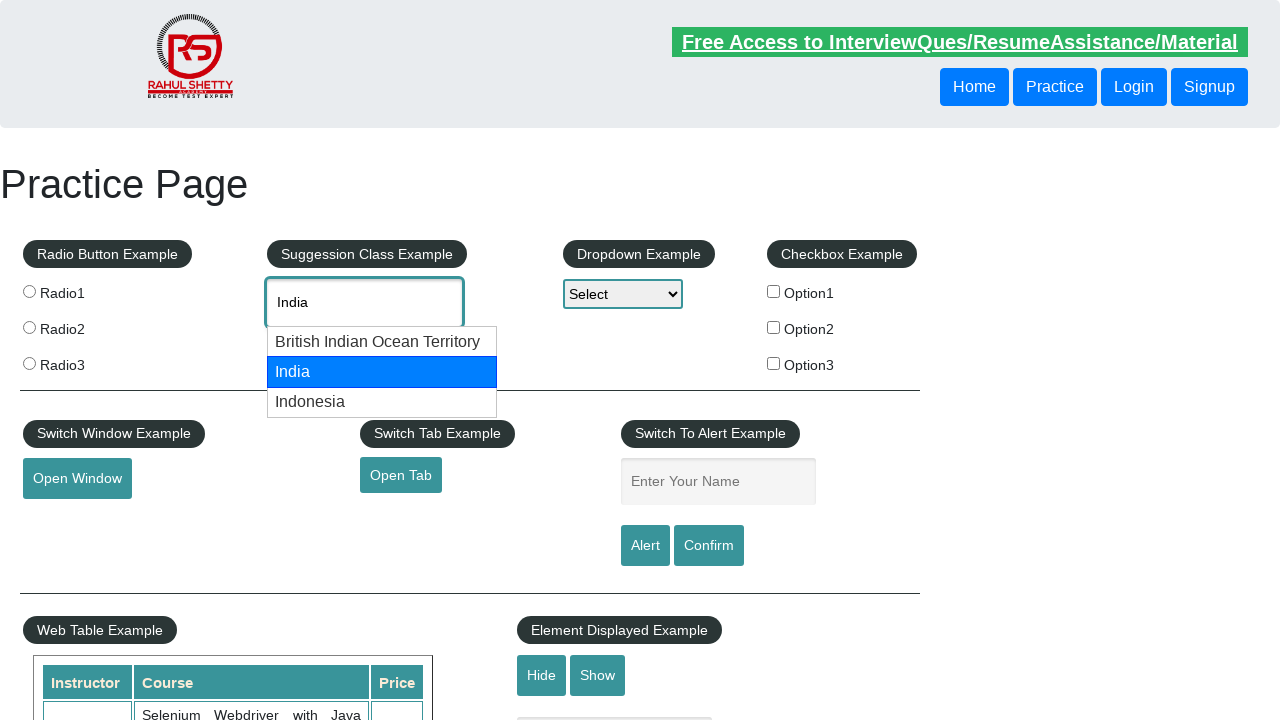